Tests the add-to-cart functionality on a grocery shopping practice site by adding specific vegetables to the cart, proceeding to checkout, and applying a promo code.

Starting URL: https://rahulshettyacademy.com/seleniumPractise/

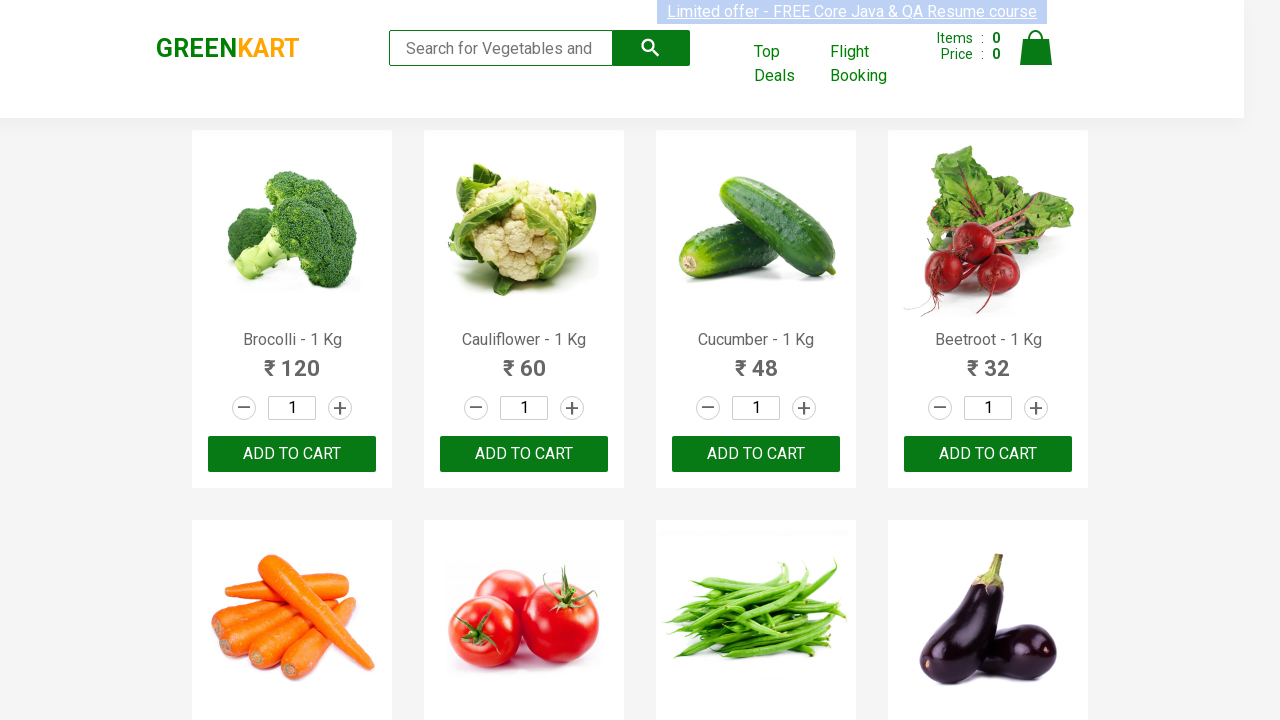

Waited for product names to load
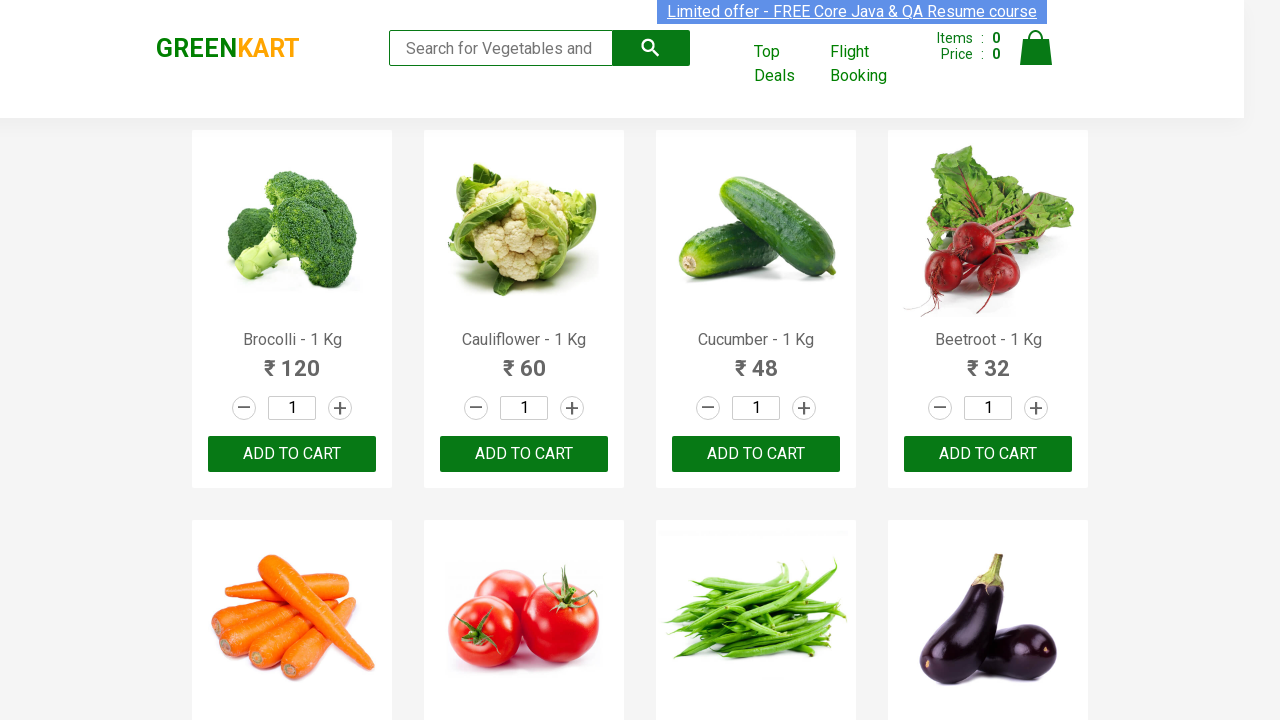

Retrieved all product name elements
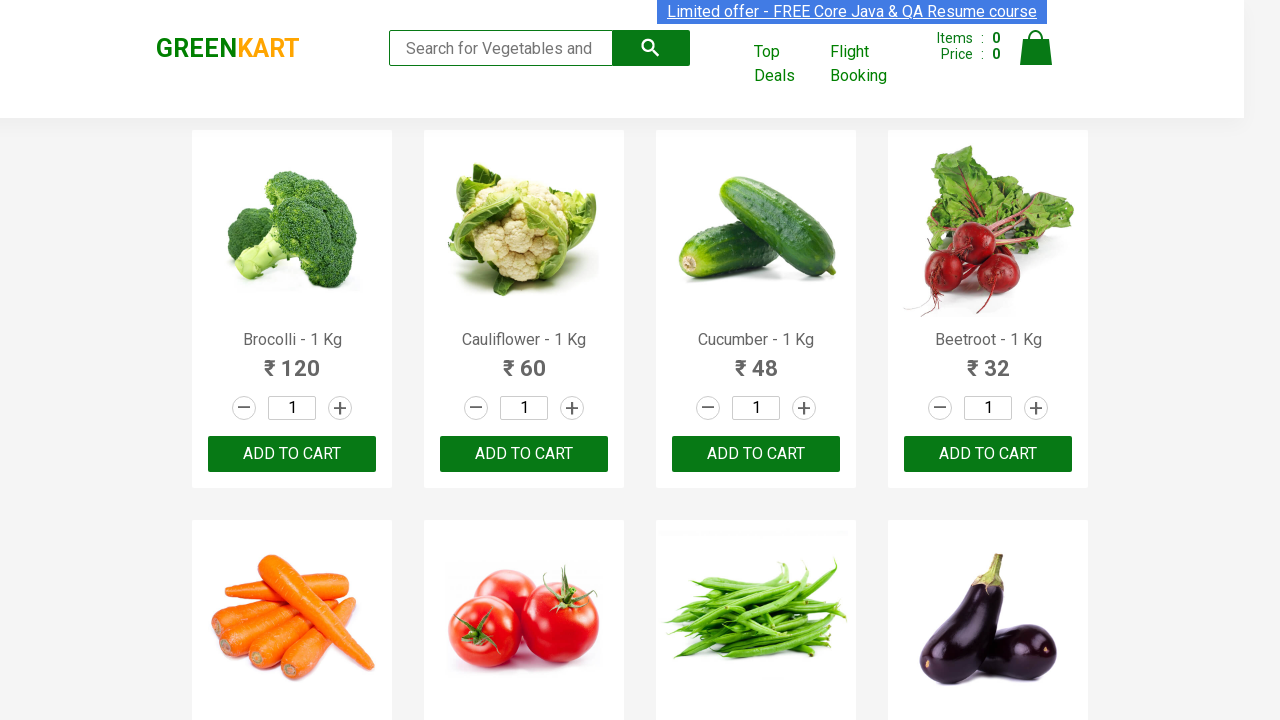

Retrieved all add-to-cart buttons
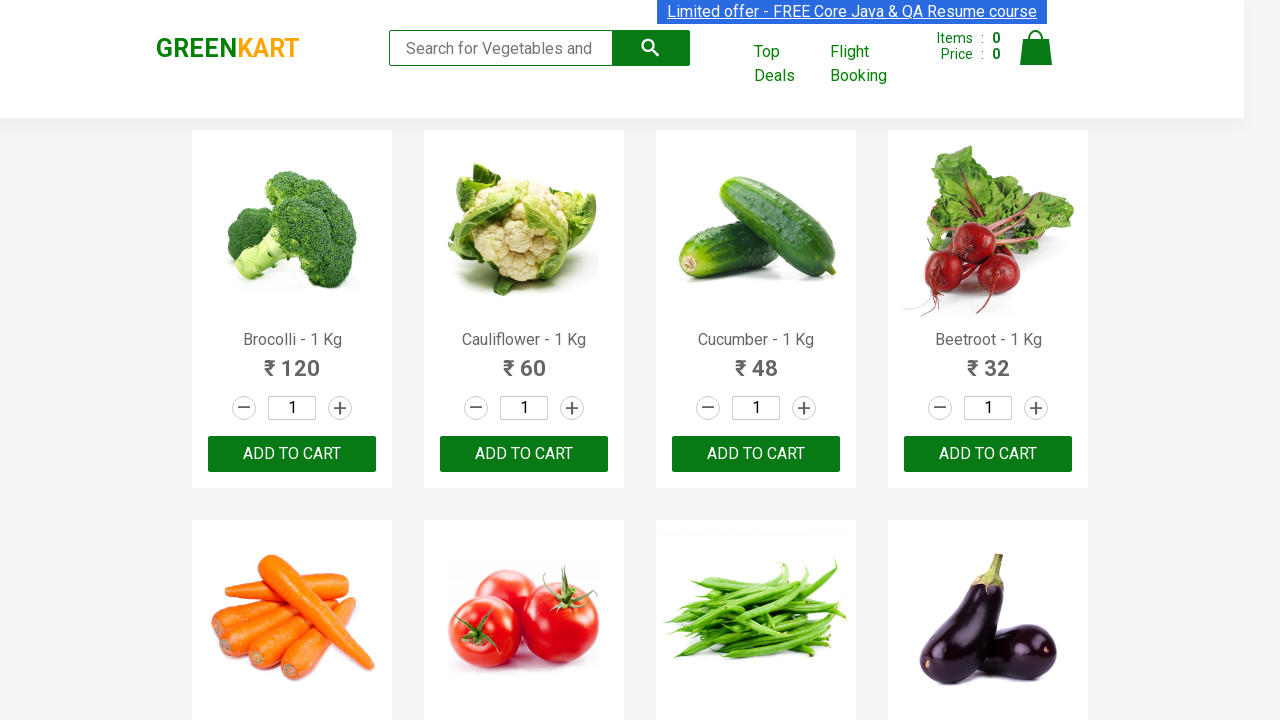

Added Brocolli to cart at (292, 454) on div.product-action button >> nth=0
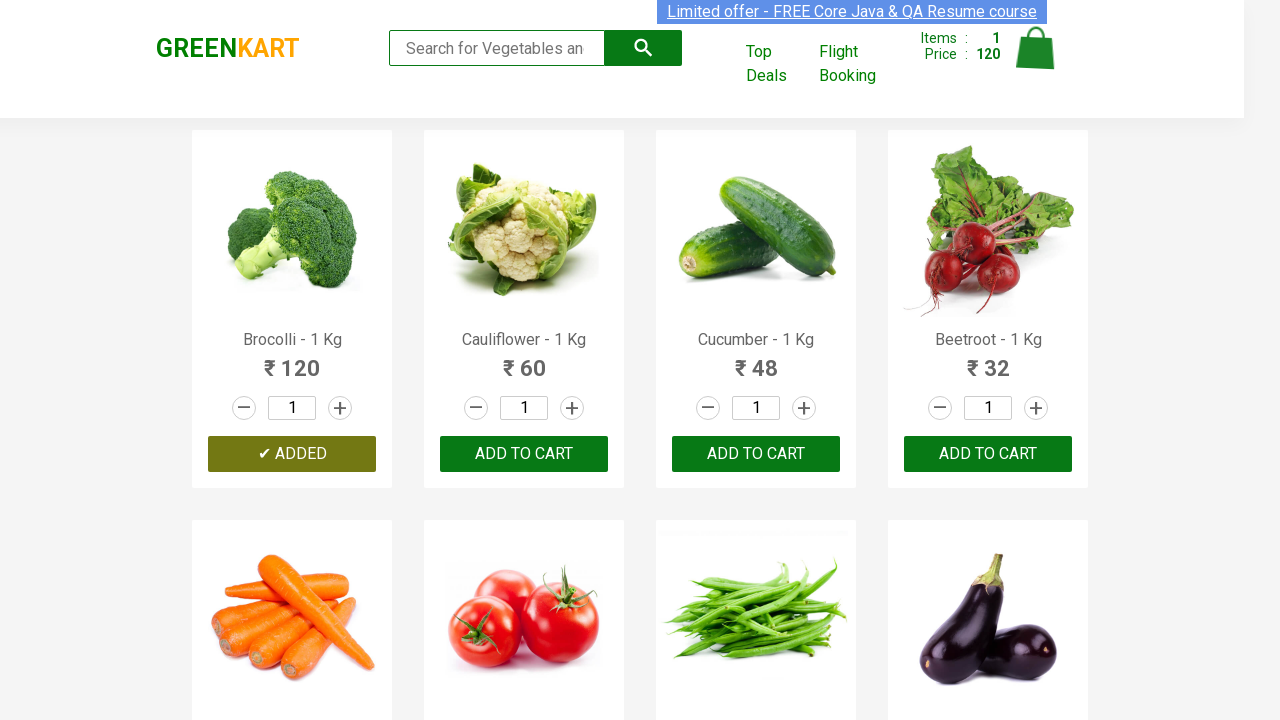

Added Cucumber to cart at (756, 454) on div.product-action button >> nth=2
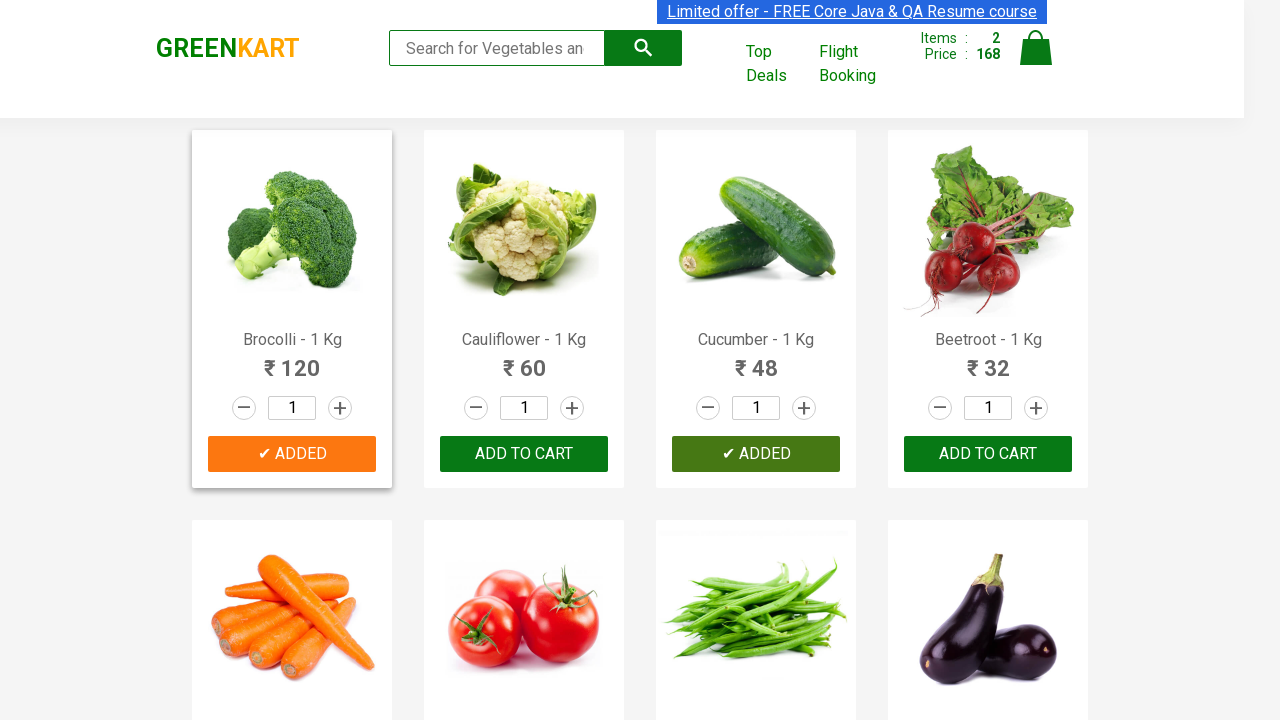

Added Beetroot to cart at (988, 454) on div.product-action button >> nth=3
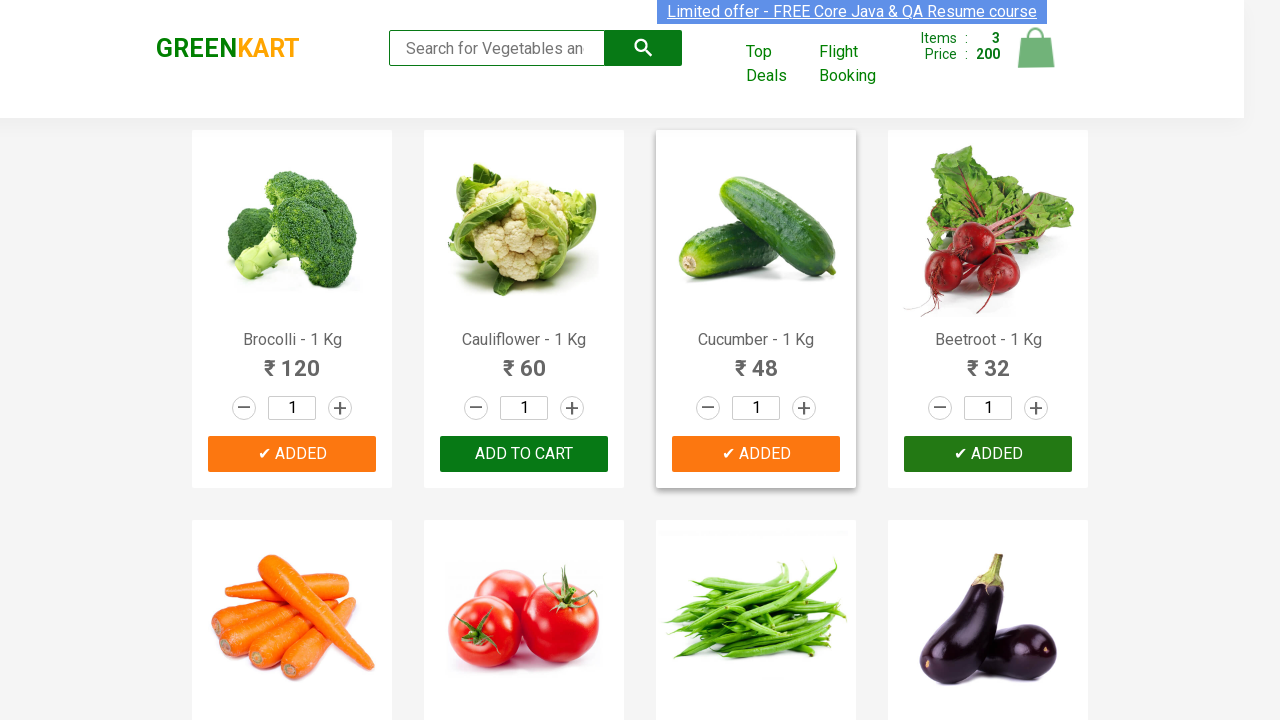

Added Carrot to cart at (292, 360) on div.product-action button >> nth=4
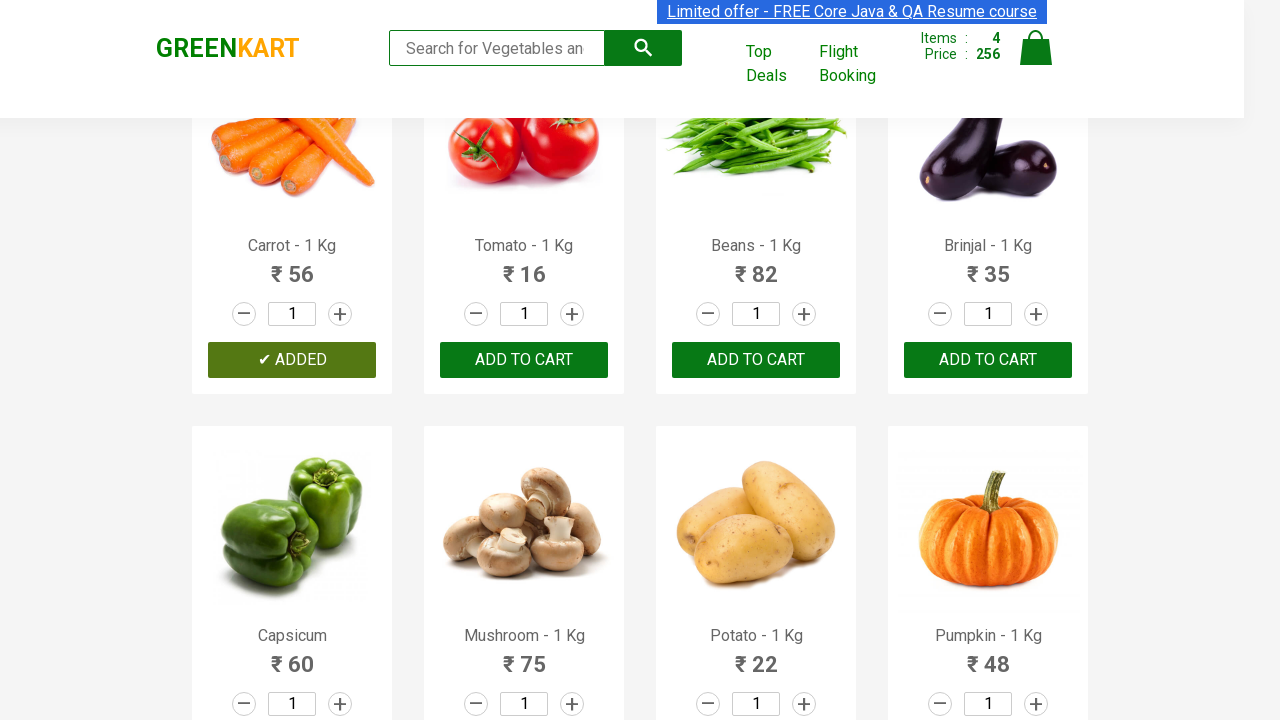

Clicked on cart icon to view cart at (1036, 59) on xpath=//*[@class='cart-icon']
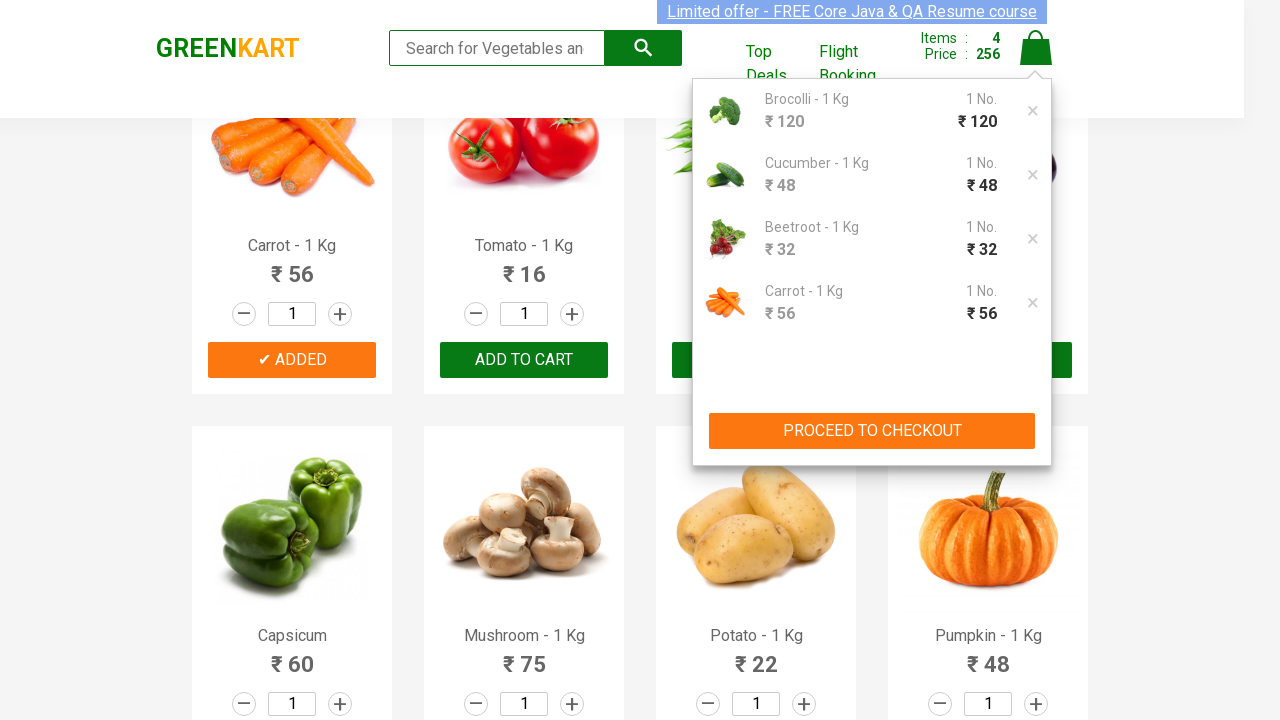

Clicked PROCEED TO CHECKOUT button at (872, 431) on xpath=//button[contains(text(),'PROCEED TO CHECKOUT')]
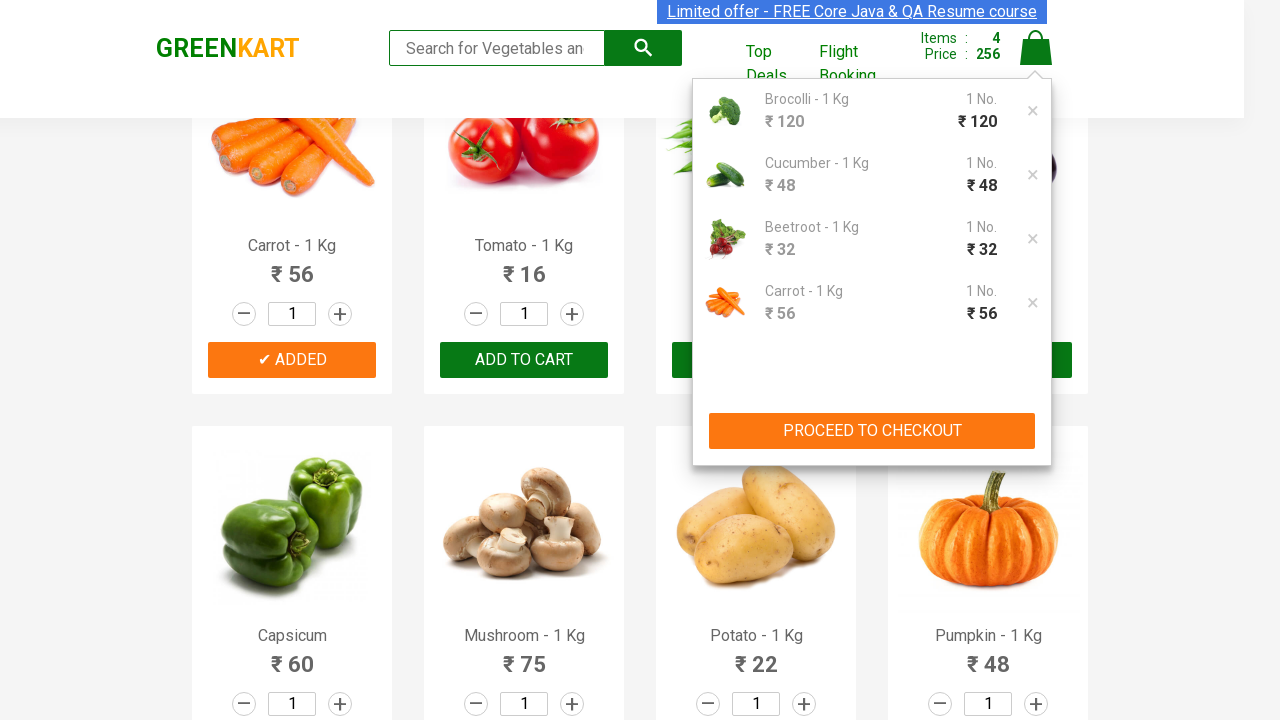

Filled promo code field with 'rahulshettyacademy' on input.promoCode
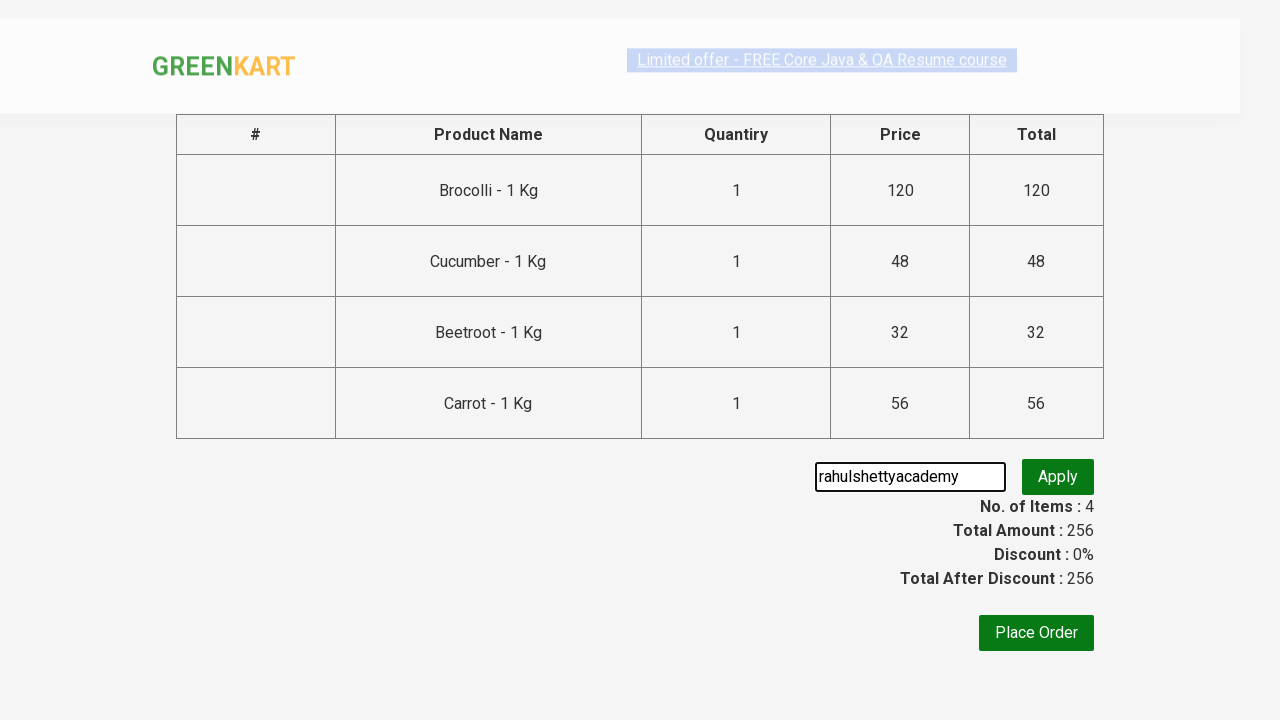

Clicked apply promo button at (1058, 477) on xpath=//*[@class='promoBtn']
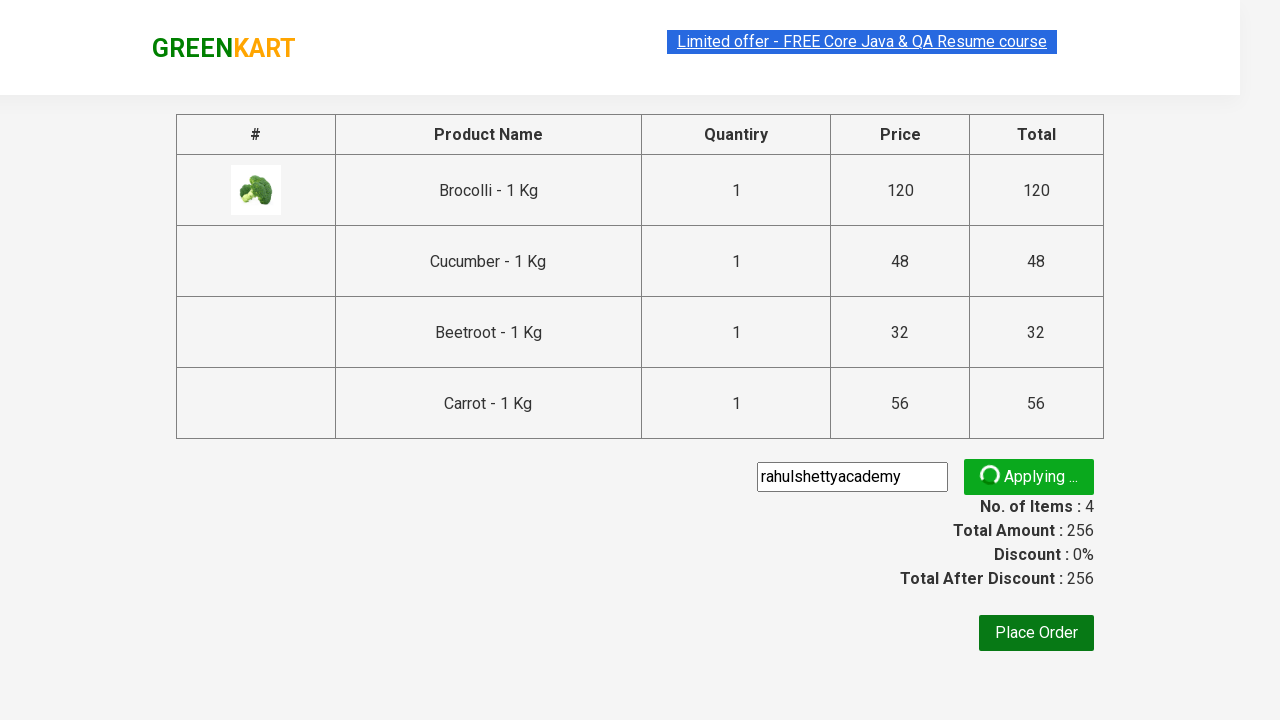

Promo code was successfully applied
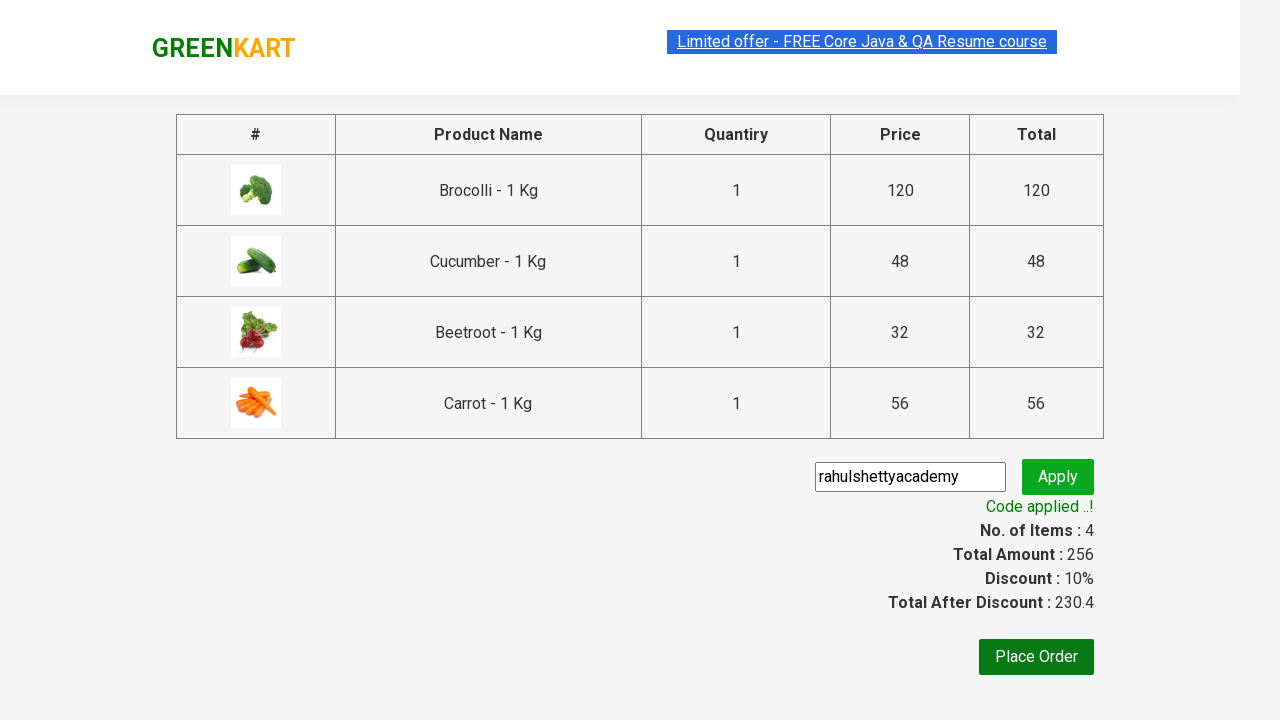

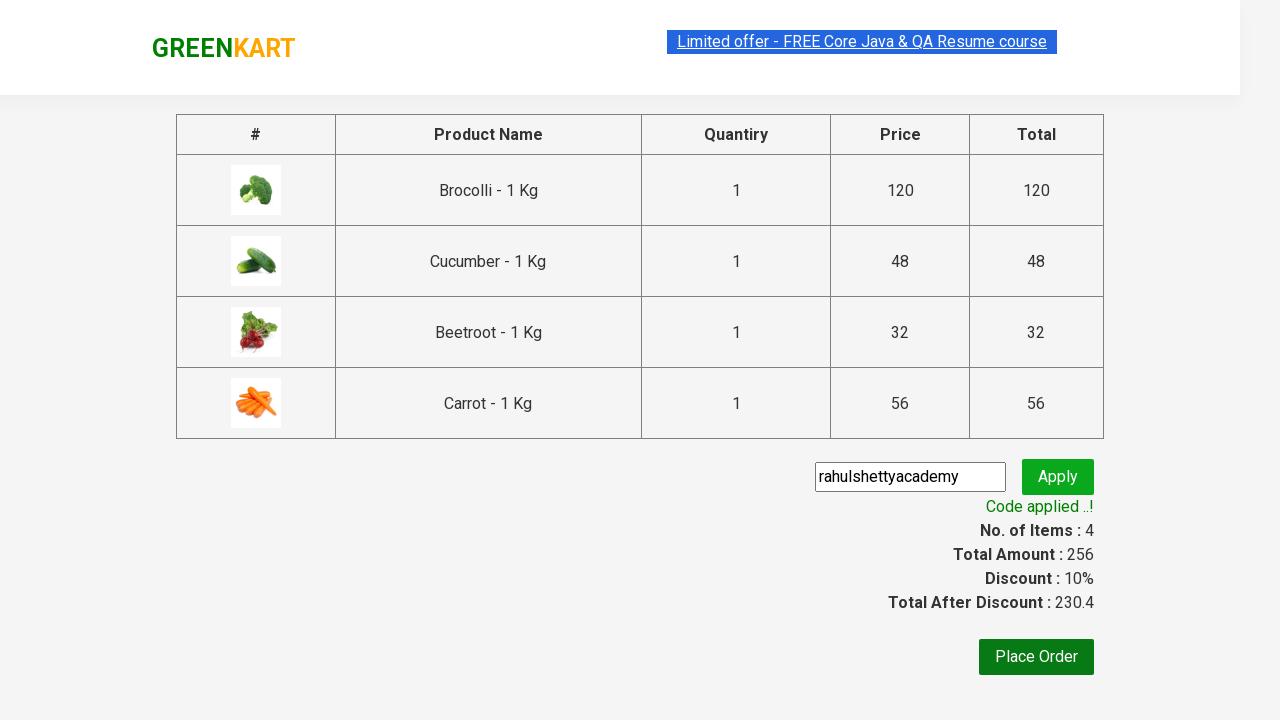